Selects a dropdown option using the value attribute

Starting URL: https://the-internet.herokuapp.com/dropdown

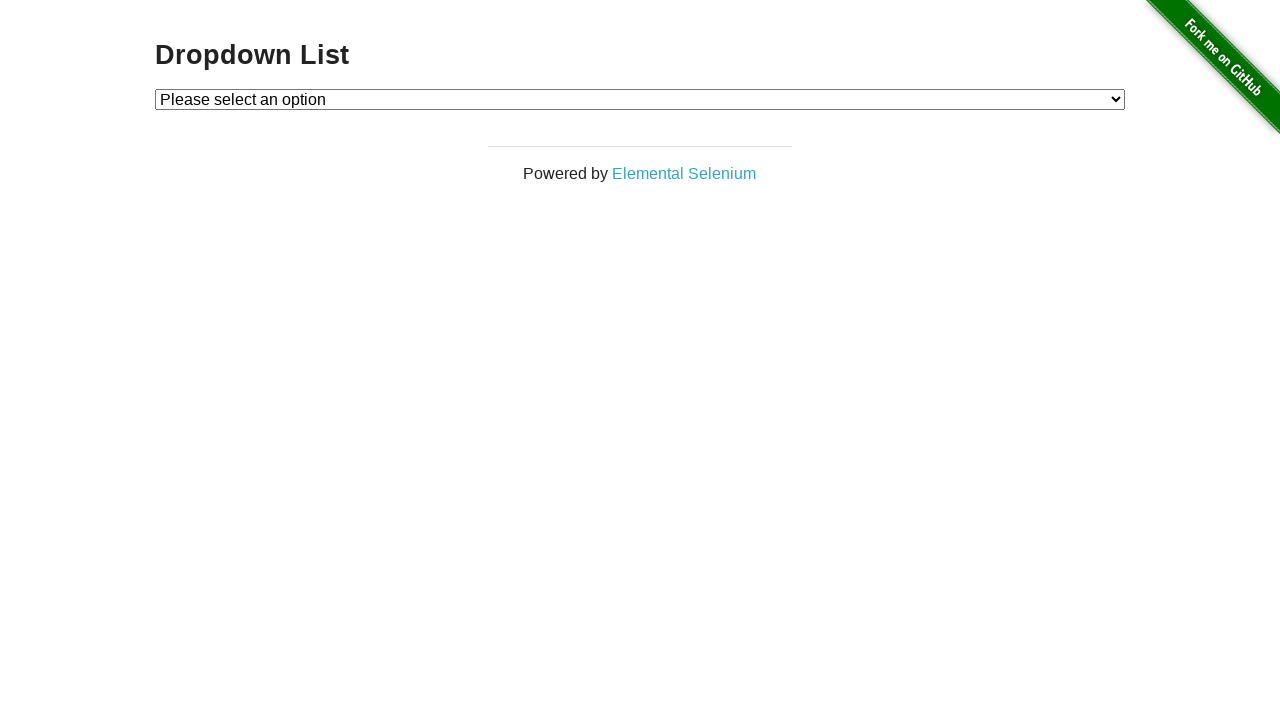

Navigated to dropdown page at https://the-internet.herokuapp.com/dropdown
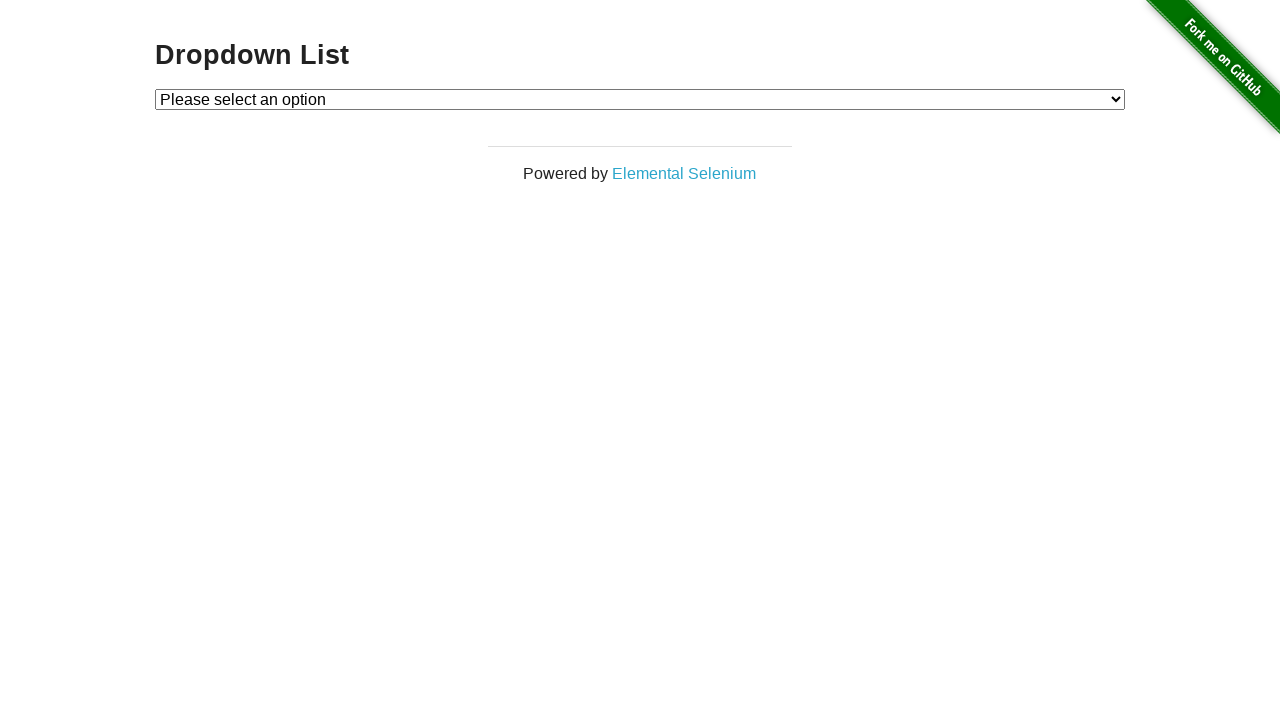

Located dropdown element with id='dropdown'
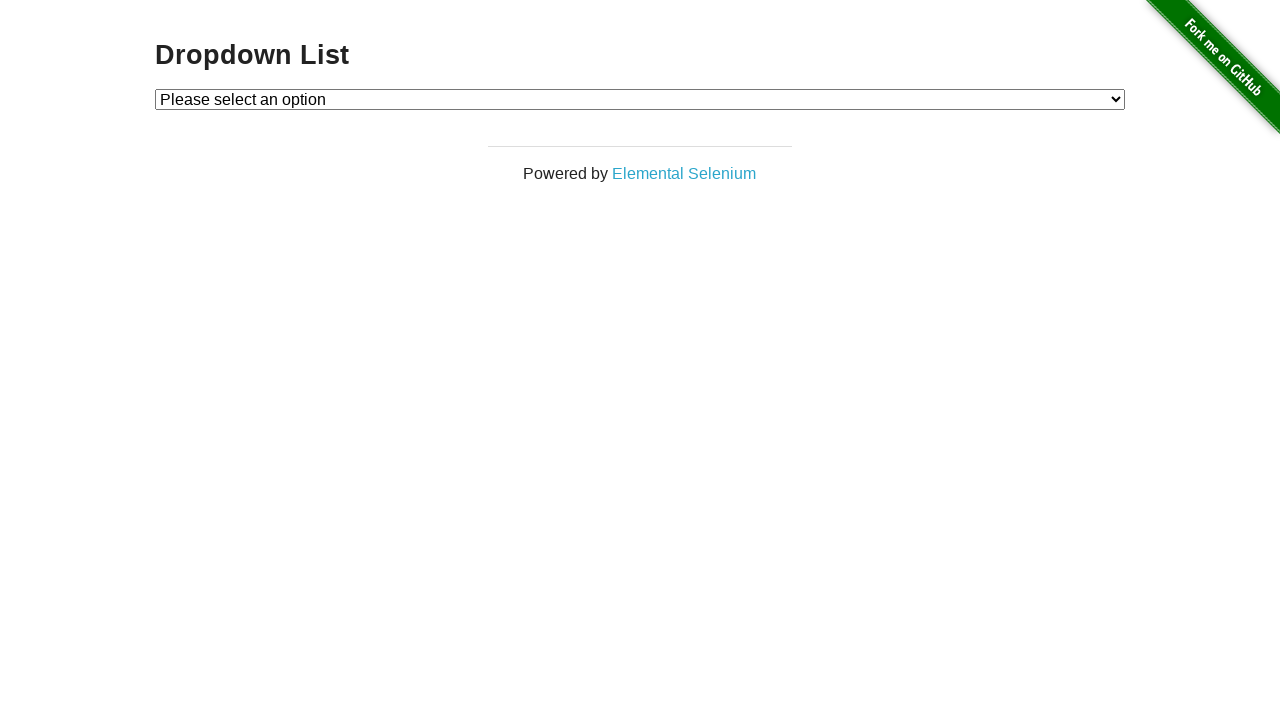

Selected dropdown option with value='2' on #dropdown
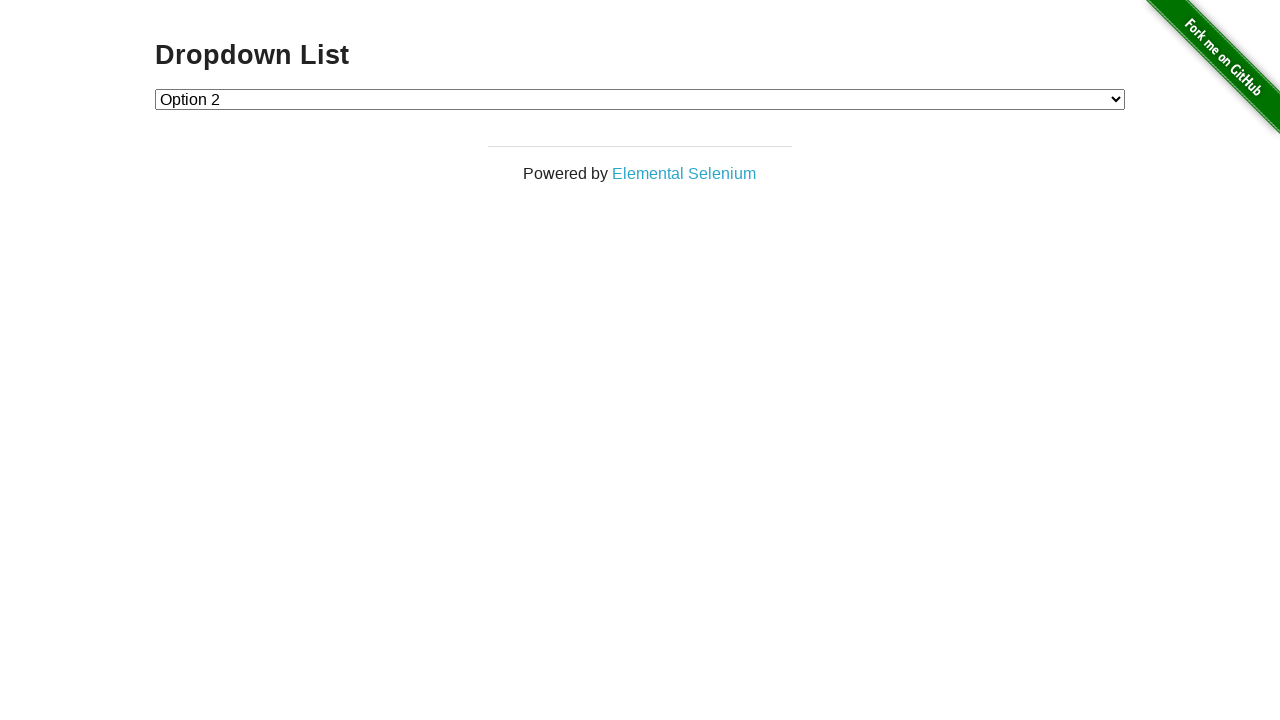

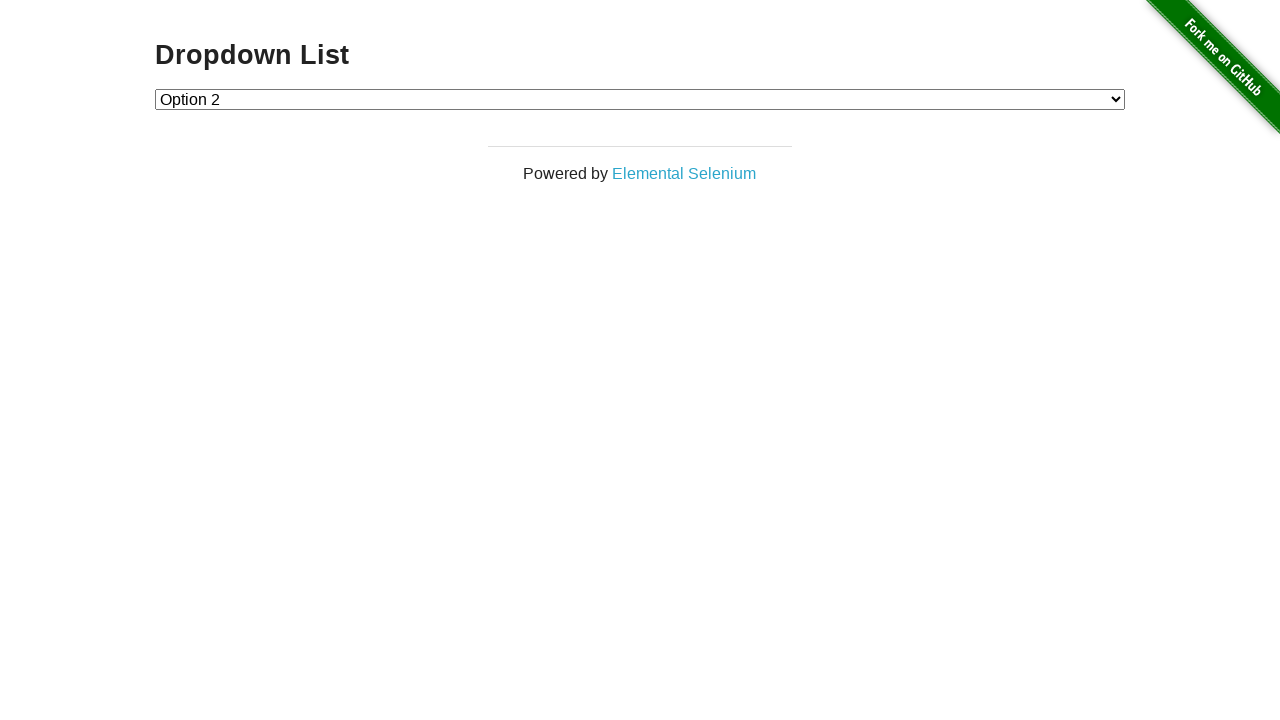